Navigates to grow.in website and maximizes the browser window

Starting URL: https://grow.in

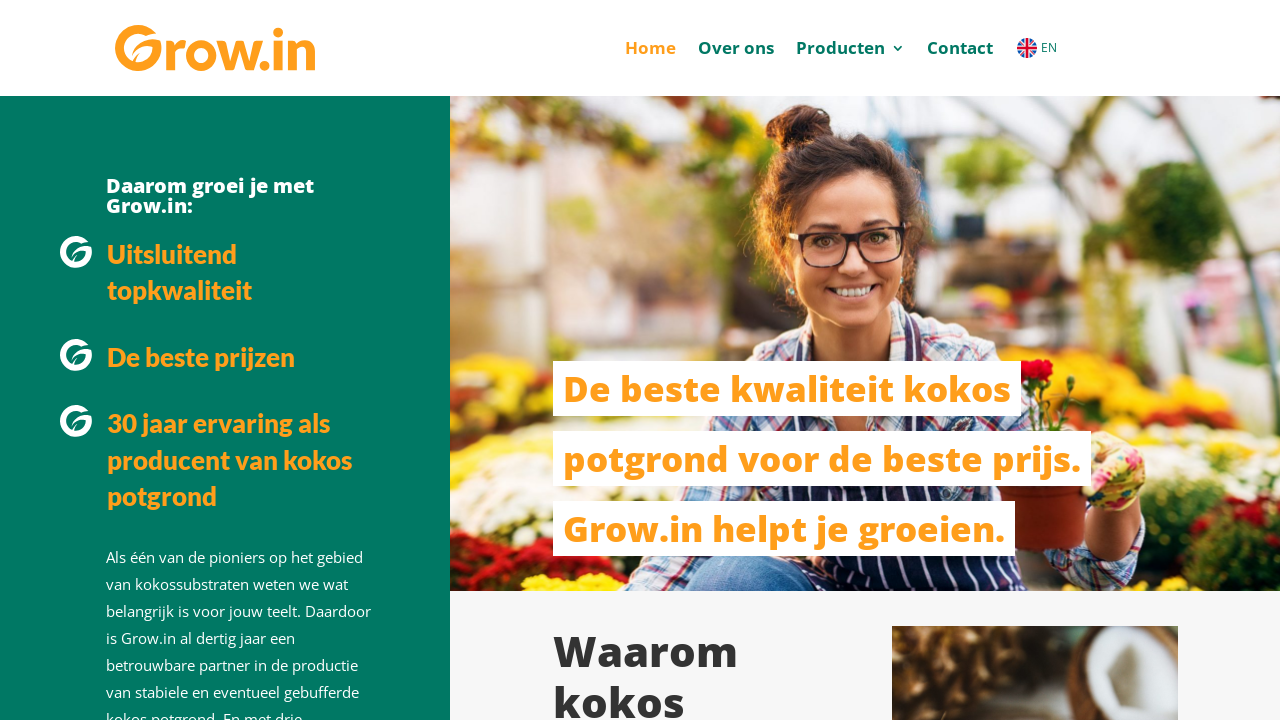

Set browser window to 1920x1080 (maximized)
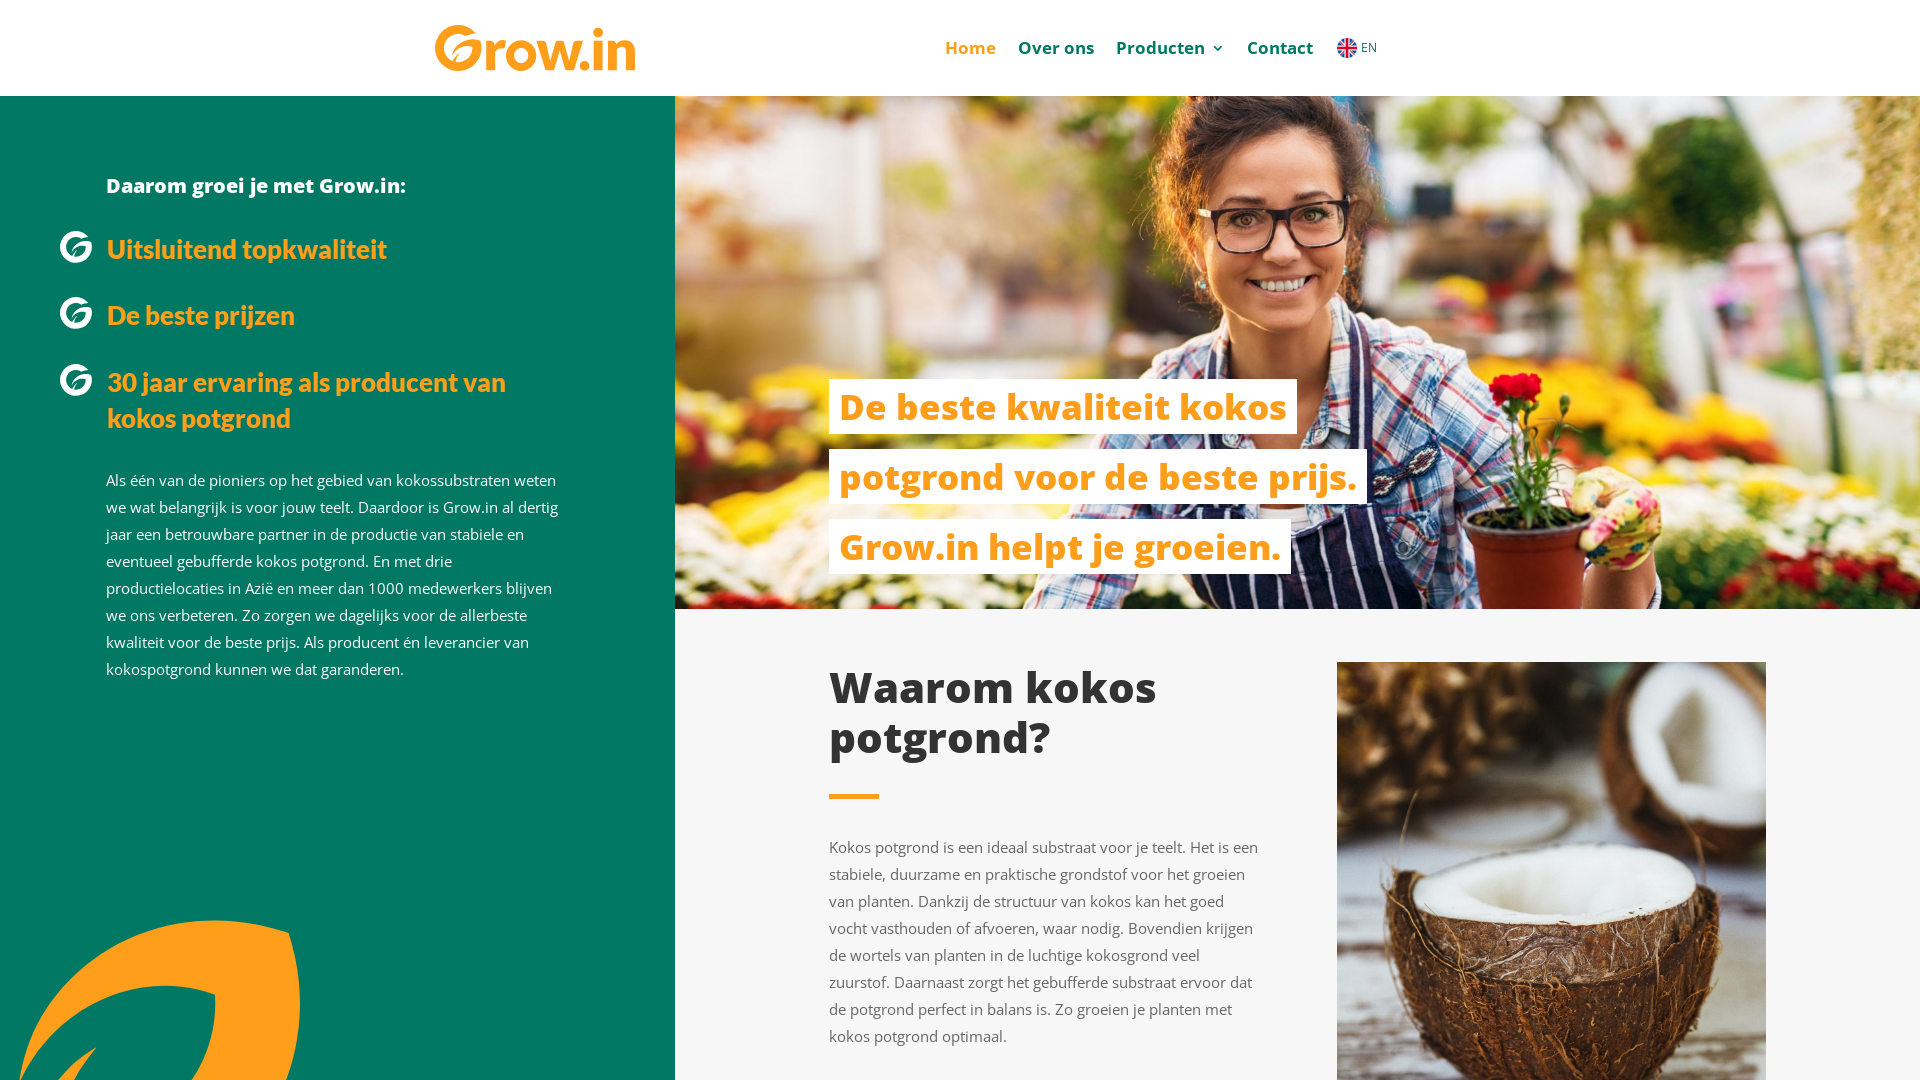

Page loaded (domcontentloaded state reached)
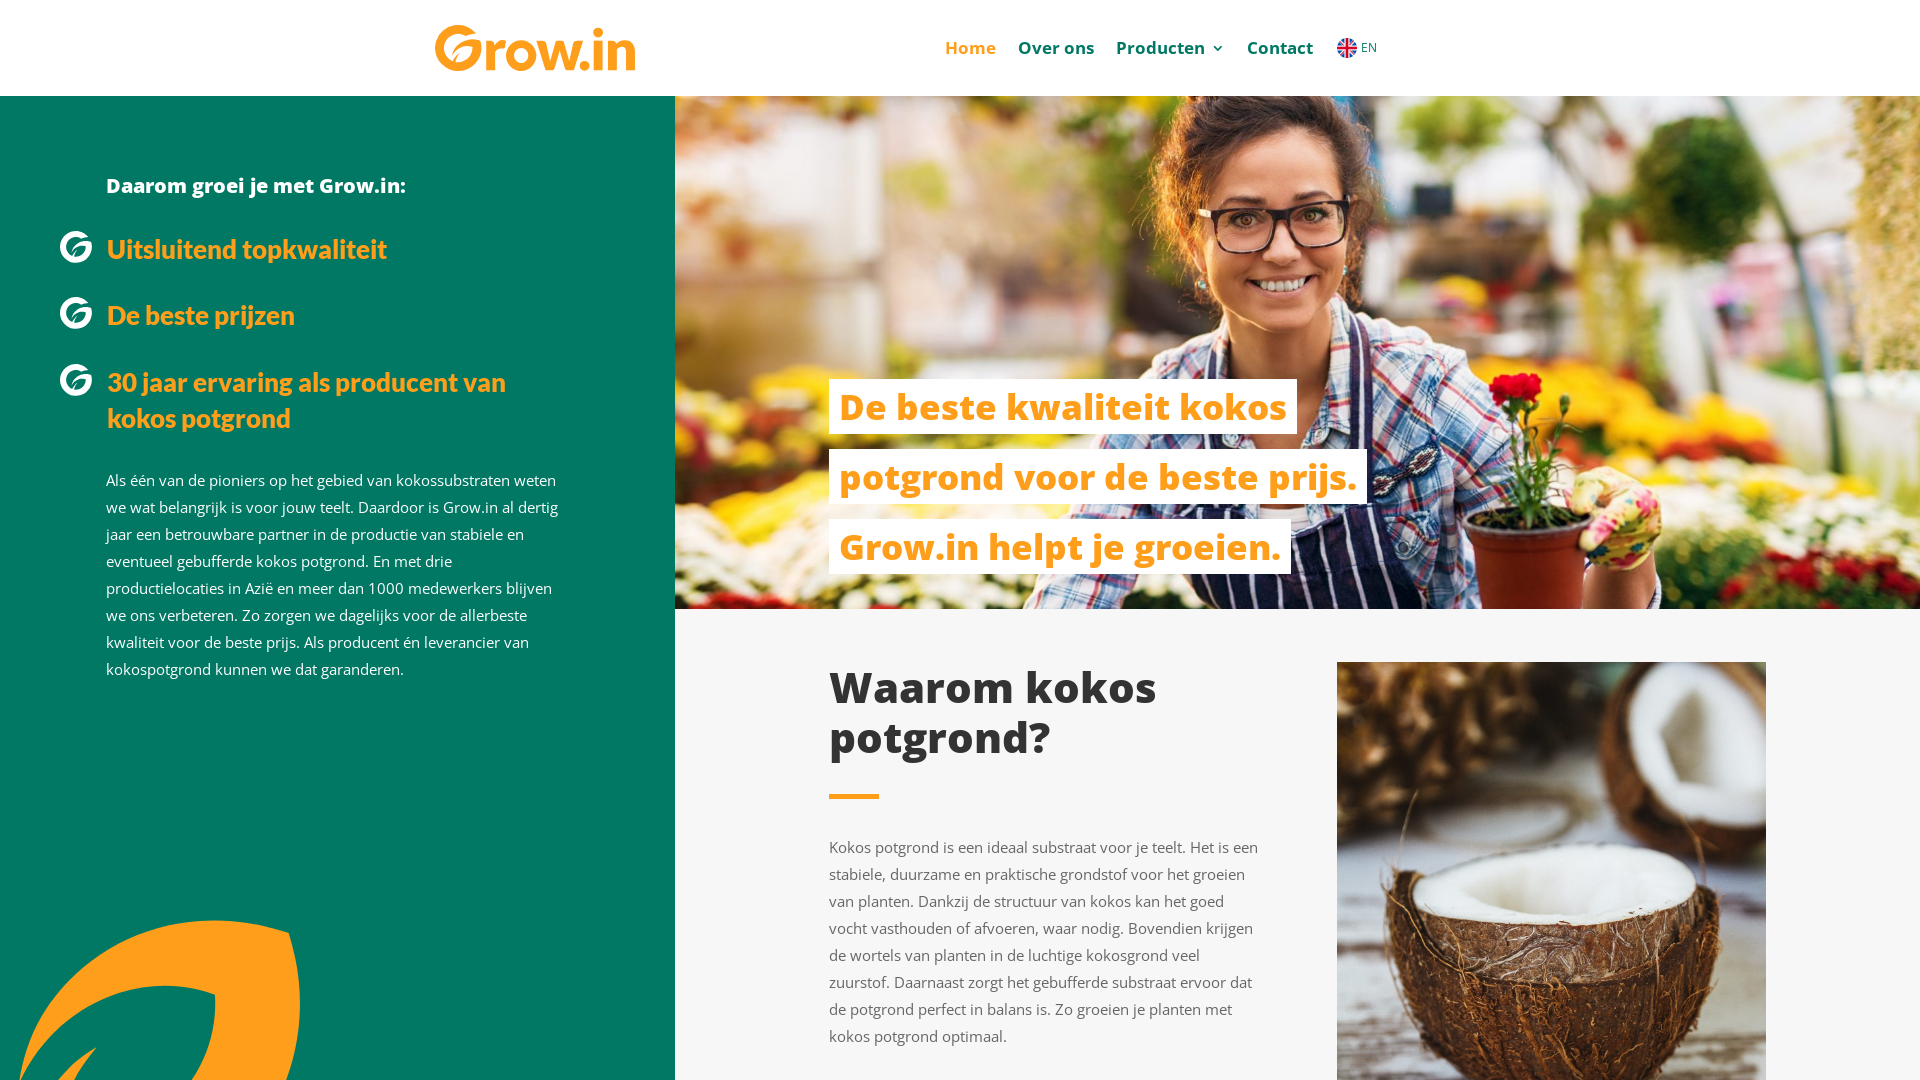

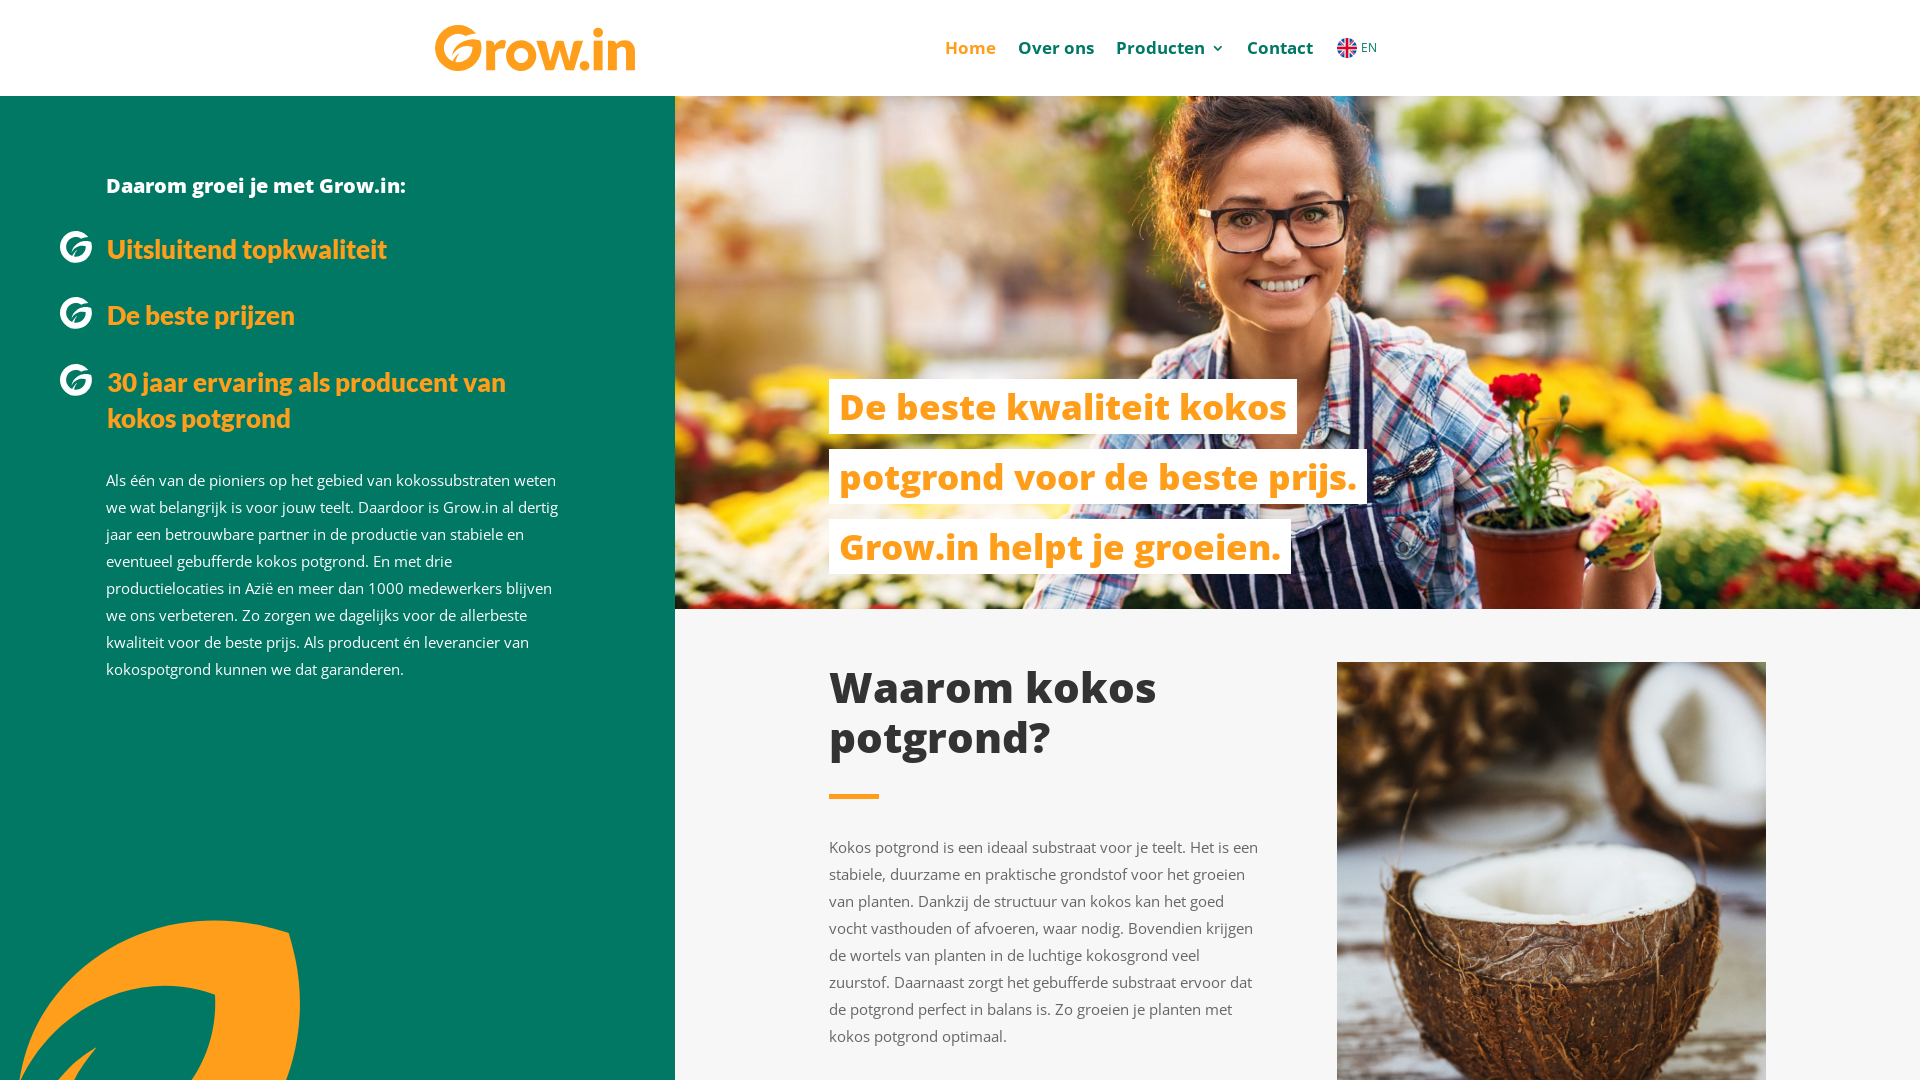